Tests window switching functionality by clicking a link that opens a new window and switching to it

Starting URL: http://the-internet.herokuapp.com/windows

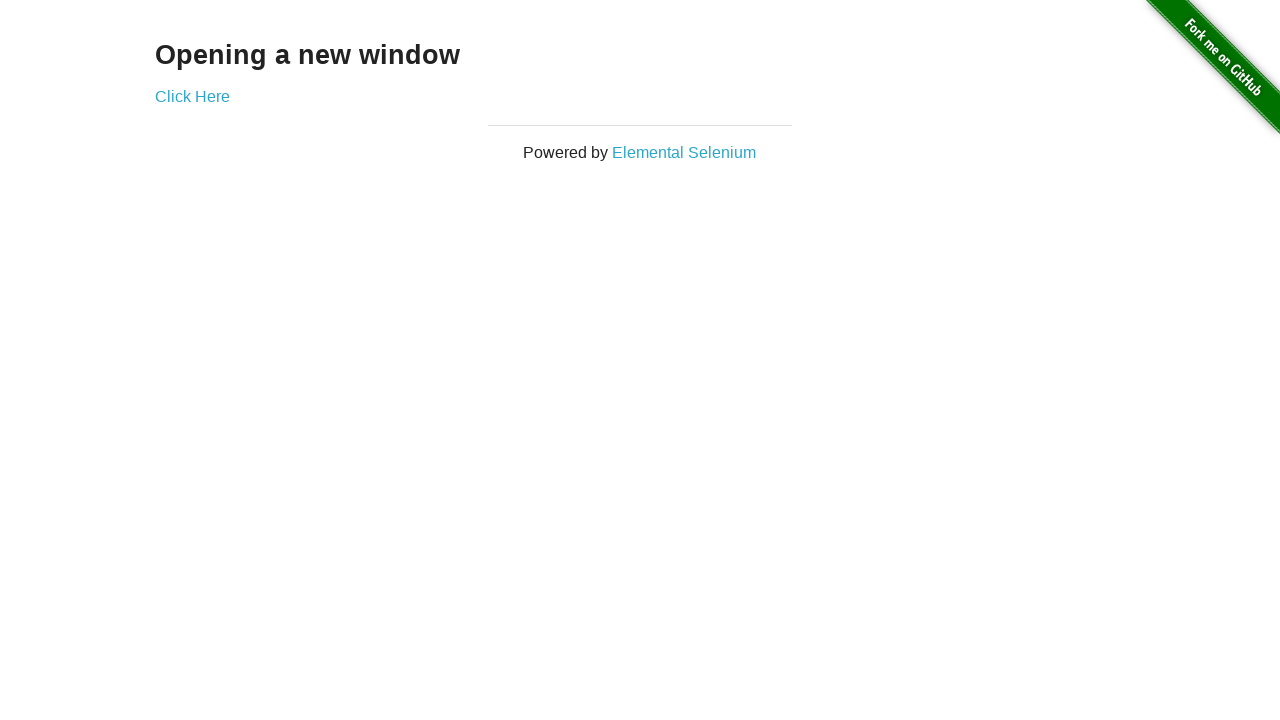

Clicked 'Click Here' link to open new window at (192, 96) on xpath=//a[.='Click Here']
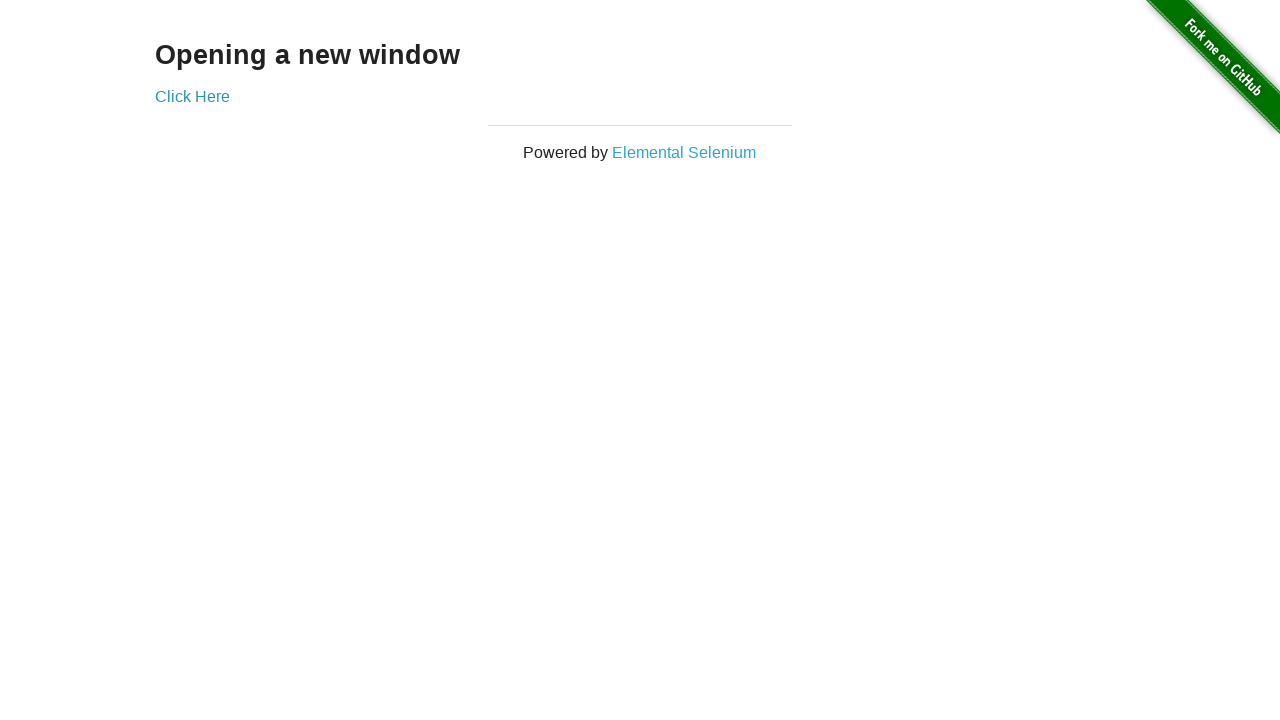

New window opened and captured
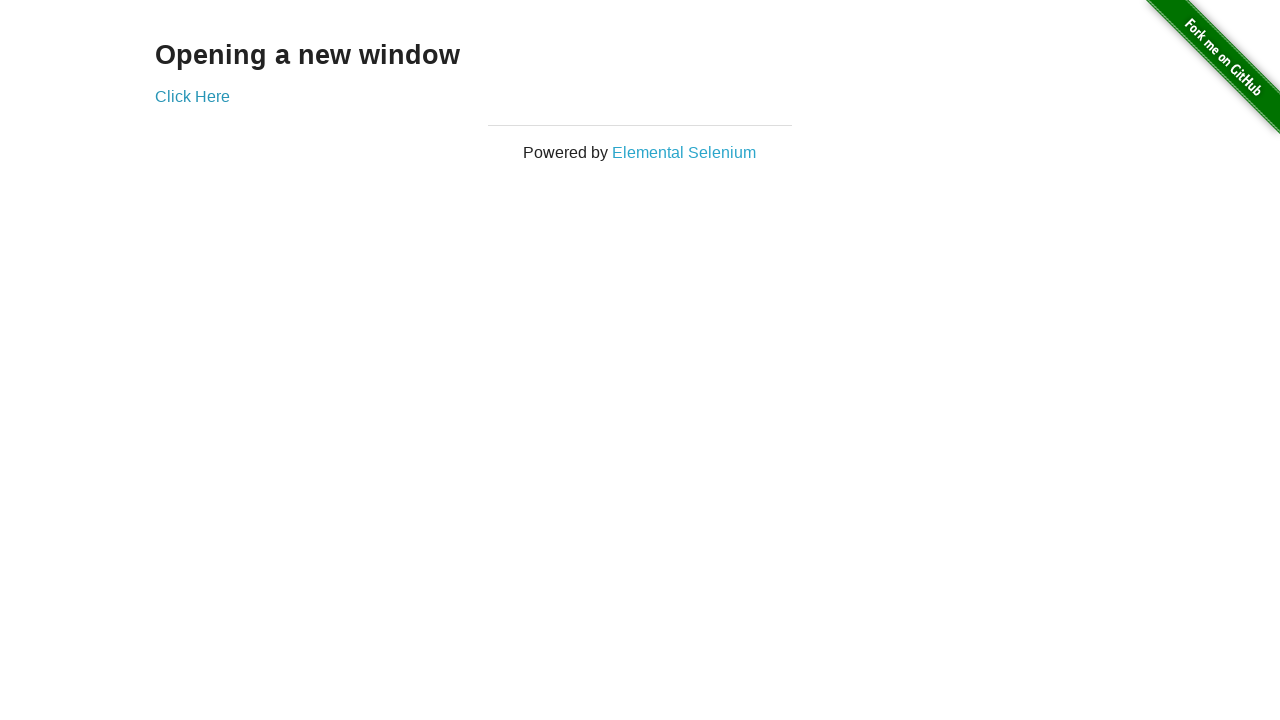

Switched context to new window
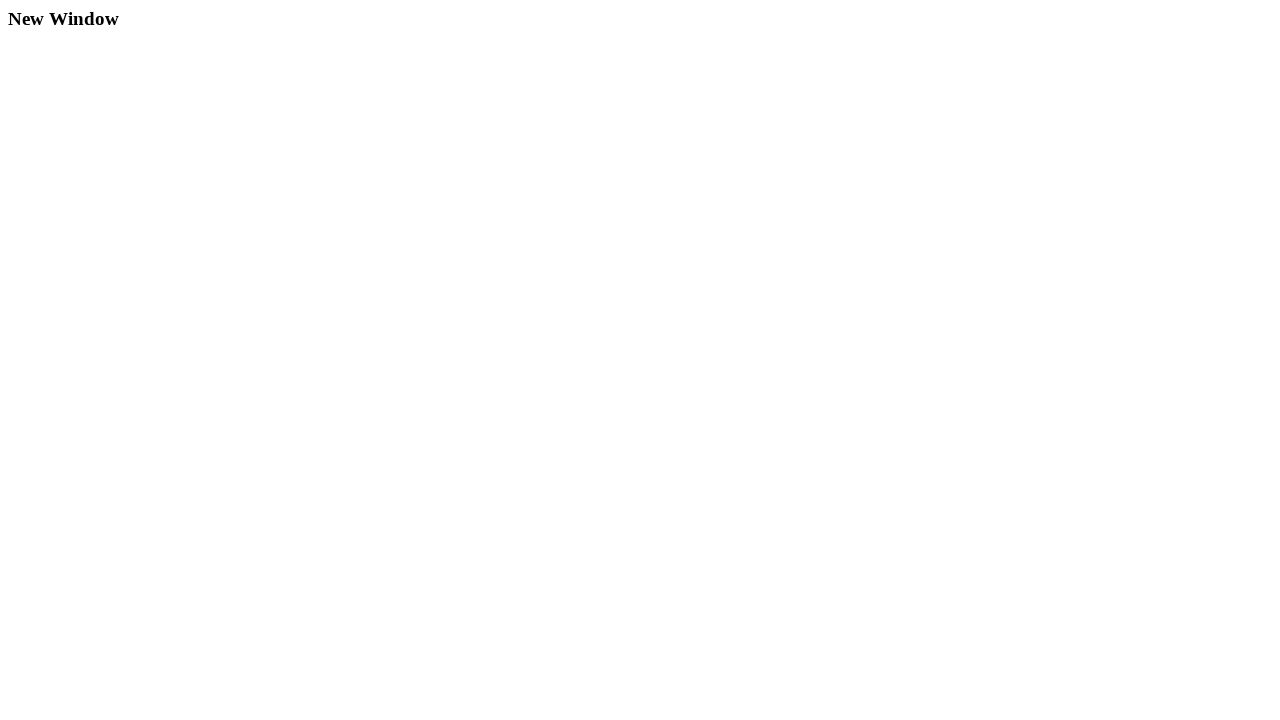

New page loaded and ready
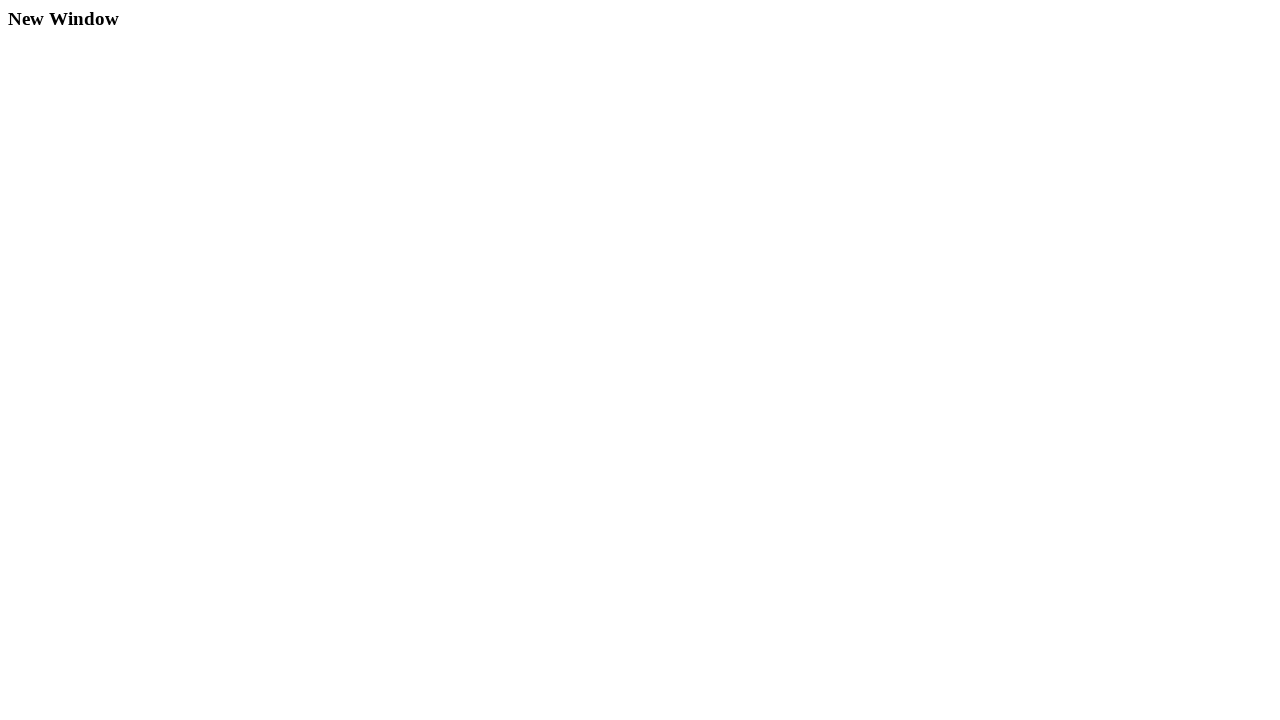

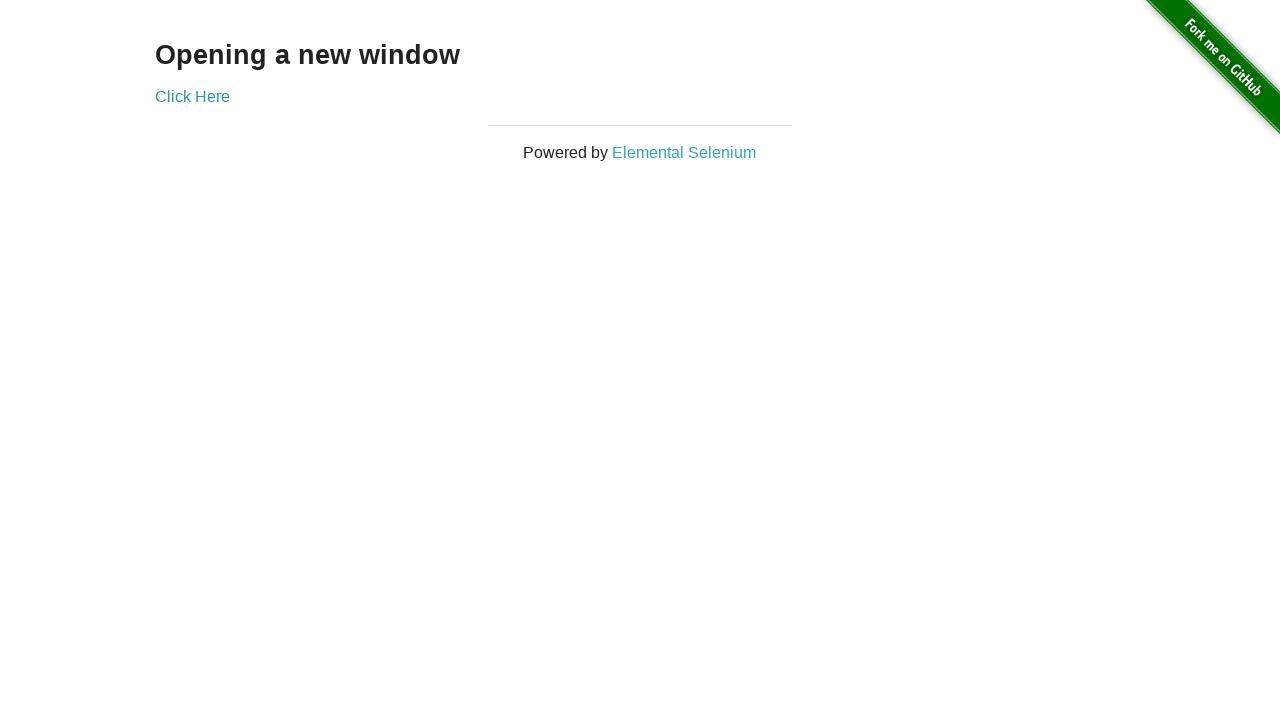